Tests dynamic controls functionality by clicking a toggle button to hide a checkbox element, waiting for it to disappear, then clicking again to make it reappear.

Starting URL: https://v1.training-support.net/selenium/dynamic-controls

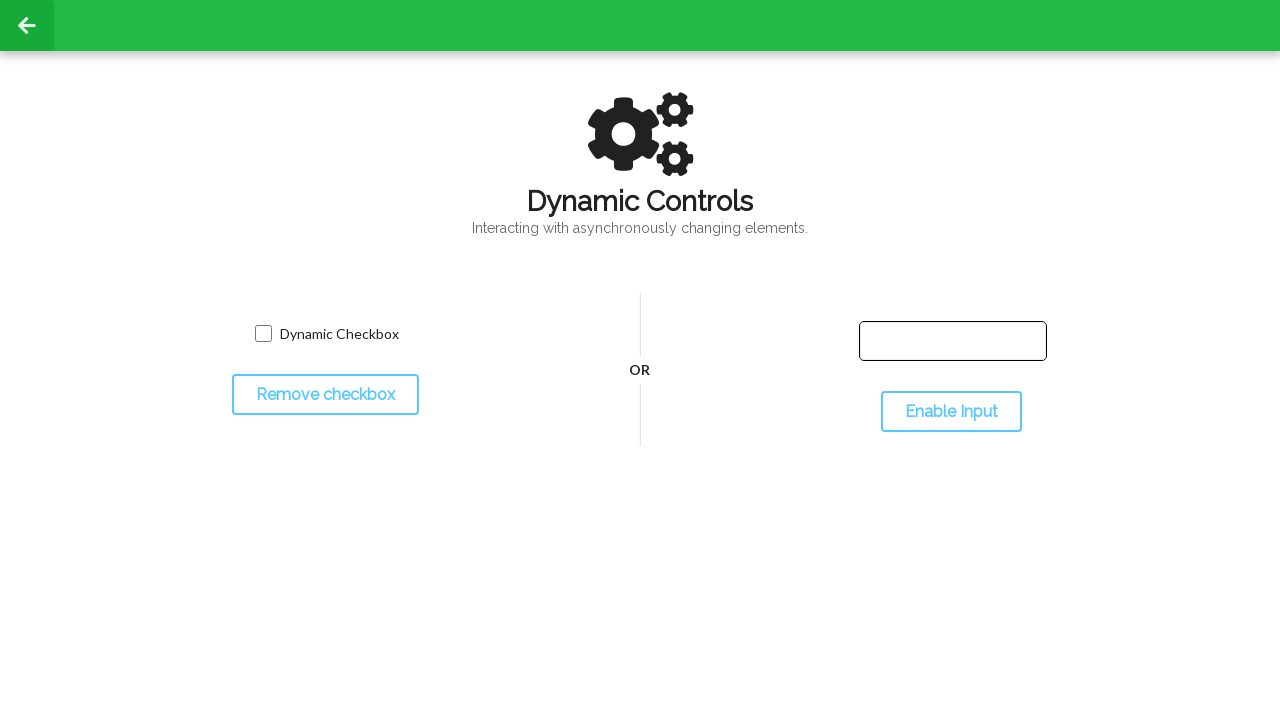

Navigated to dynamic controls page
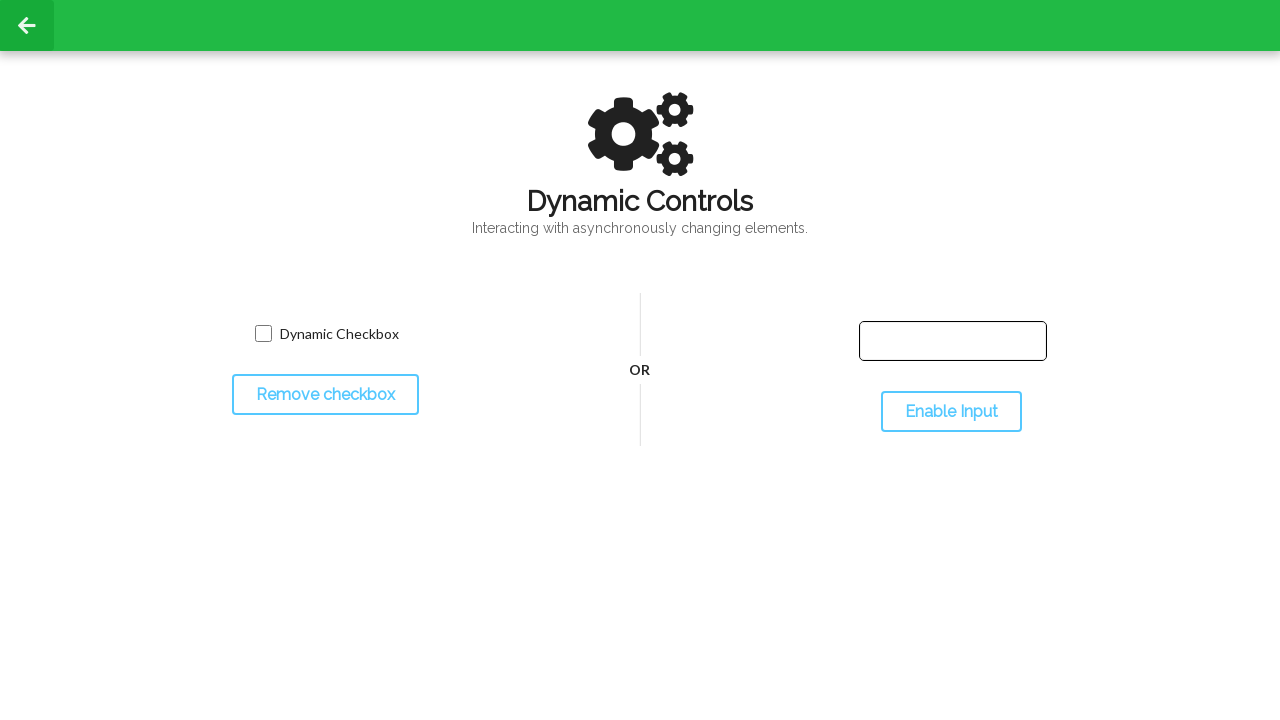

Clicked toggle button to hide checkbox at (325, 395) on #toggleCheckbox
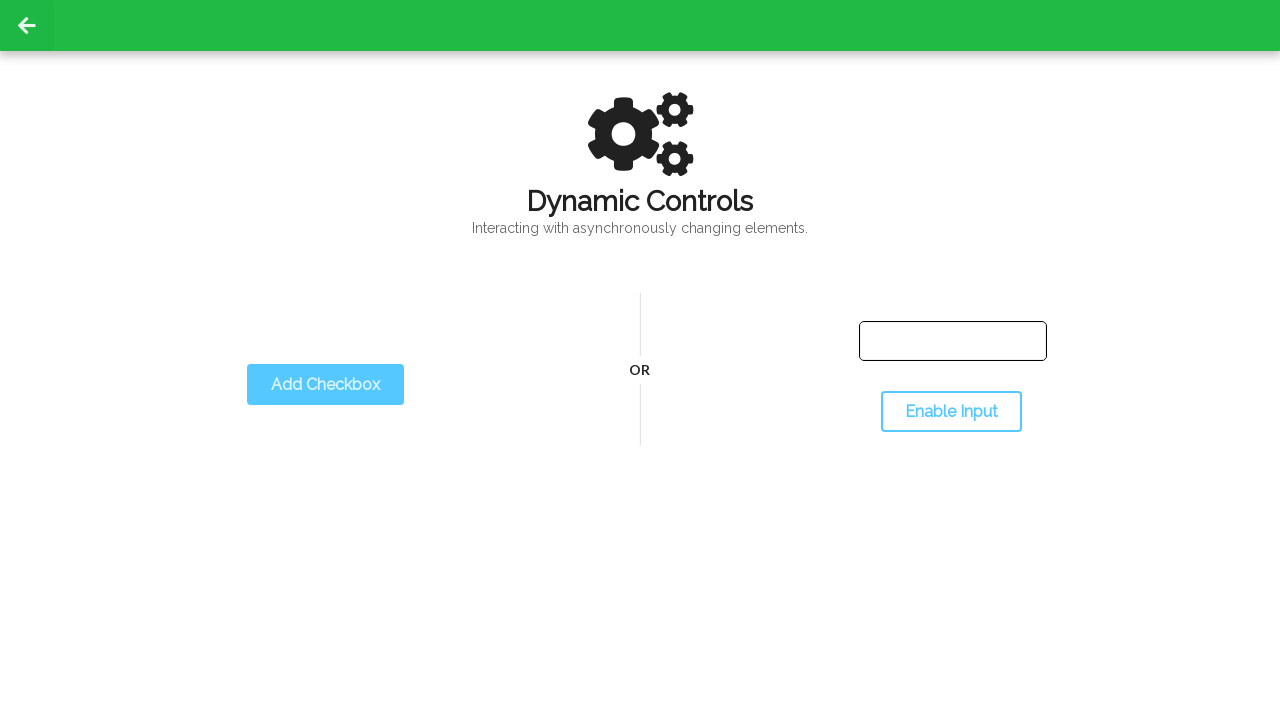

Checkbox successfully hidden
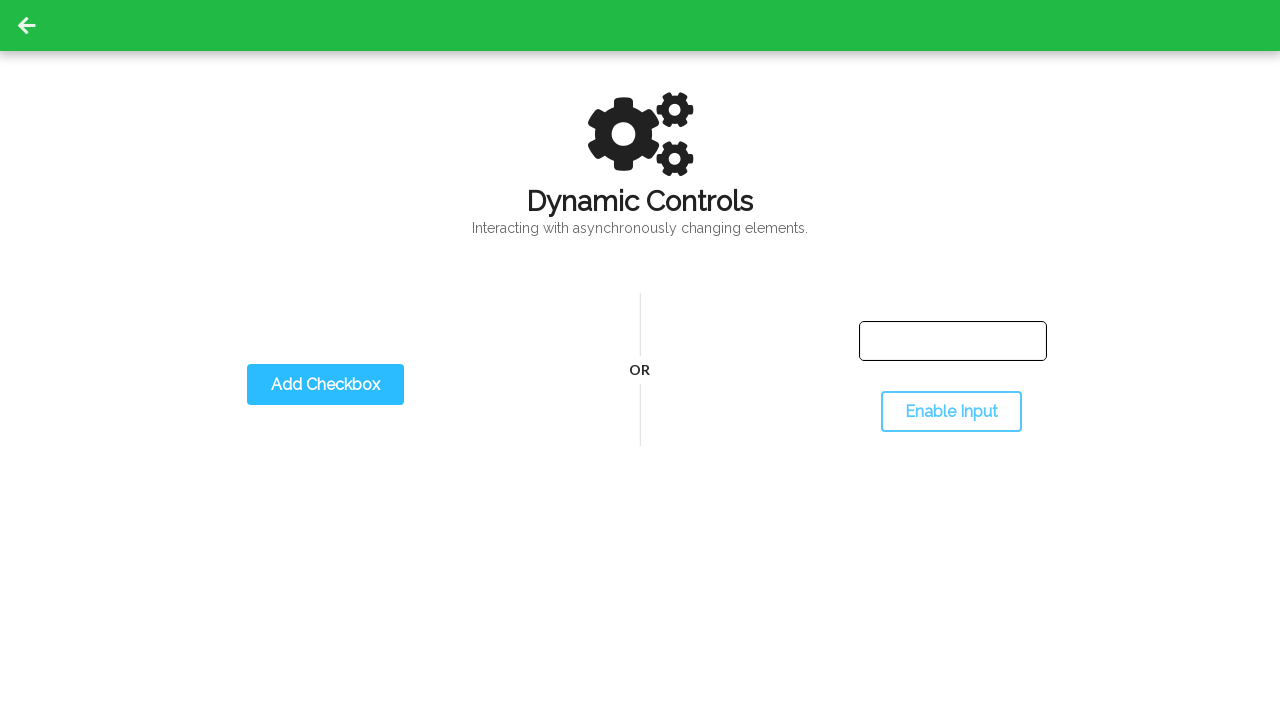

Clicked toggle button to show checkbox at (325, 385) on #toggleCheckbox
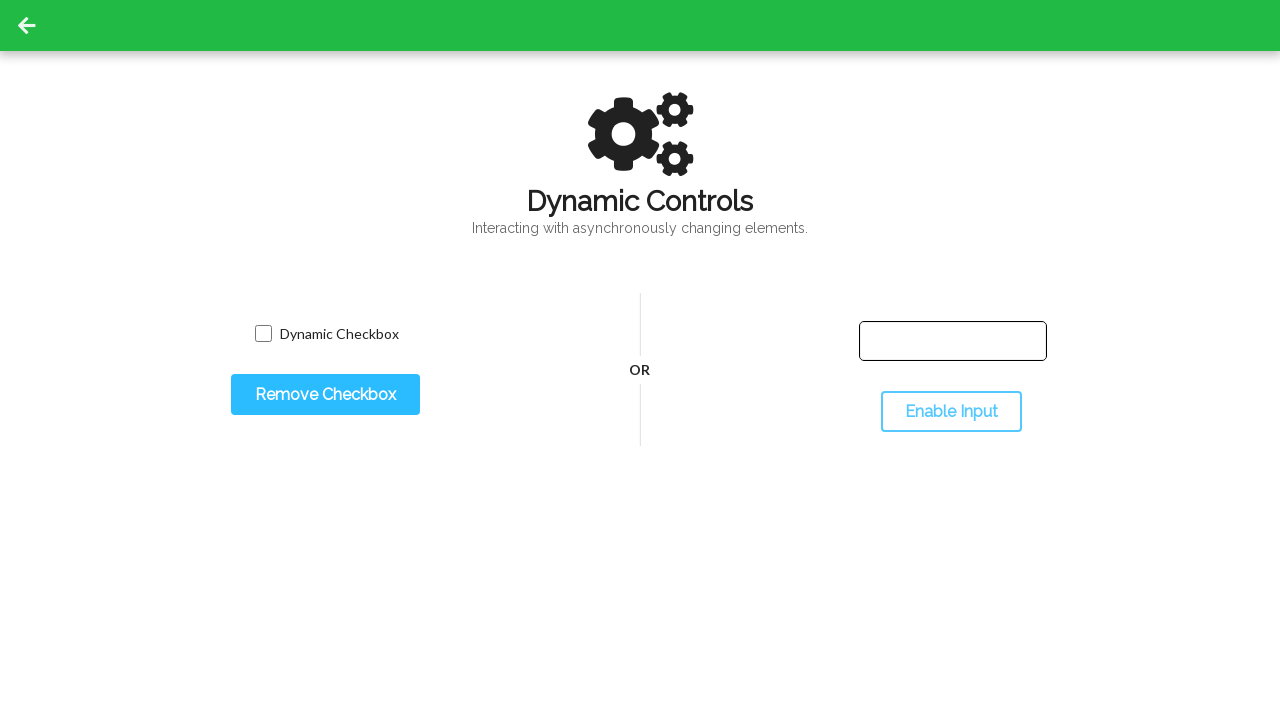

Checkbox successfully reappeared
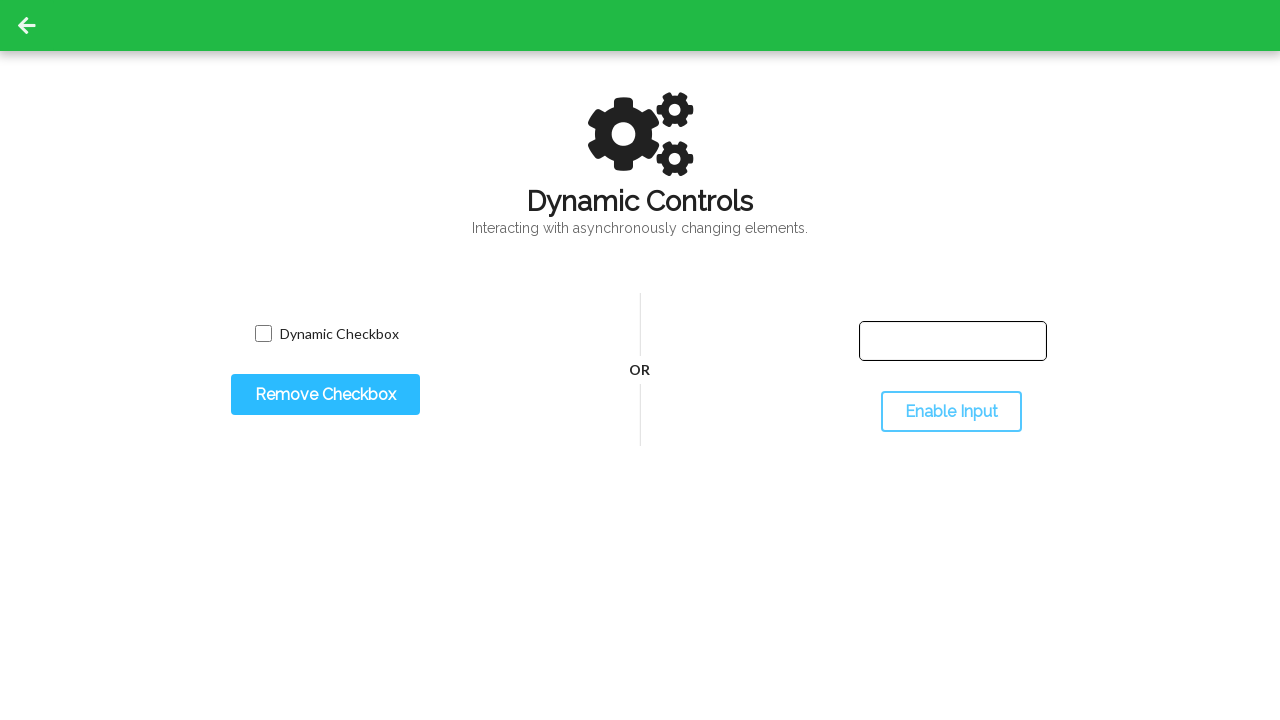

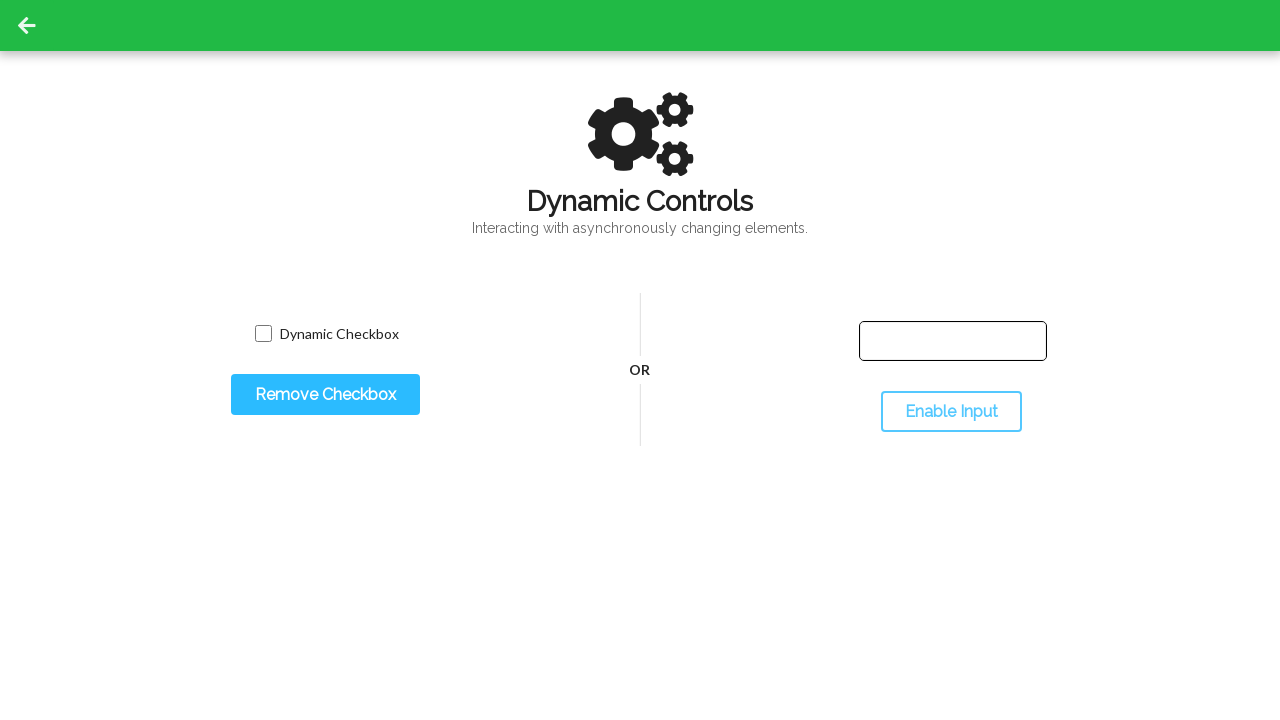